Tests various wait conditions on Leafground demo page including waiting for visibility, invisibility, clickability, and text changes

Starting URL: https://www.leafground.com/waits.xhtml

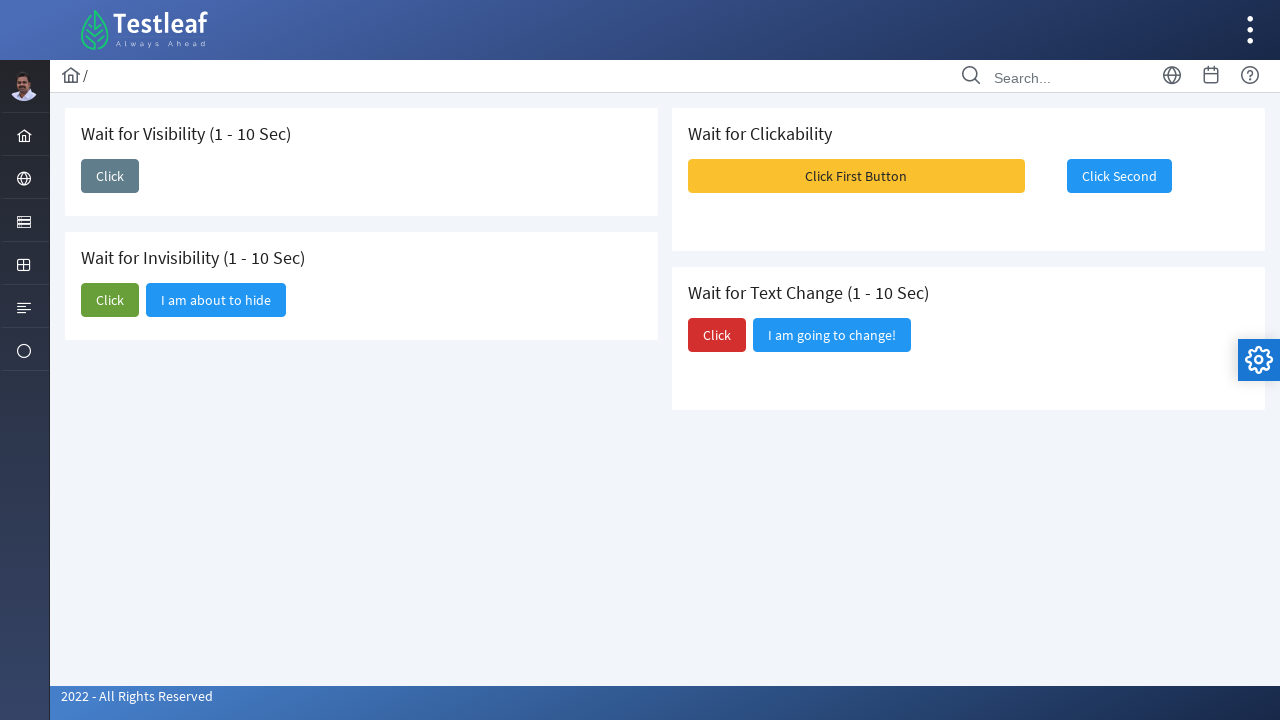

Clicked button to trigger visibility wait test at (110, 176) on xpath=//h5[text()='Wait for Visibility (1 - 10 Sec)']/following-sibling::div//bu
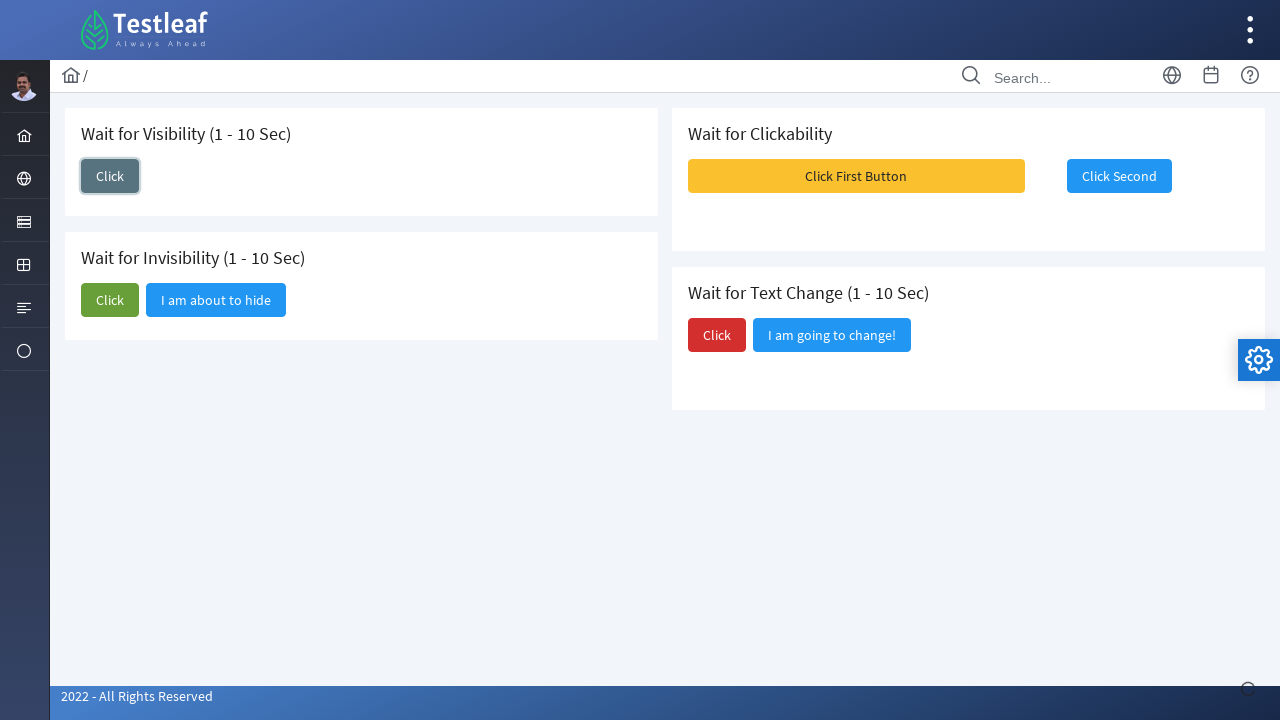

Second button became visible after waiting
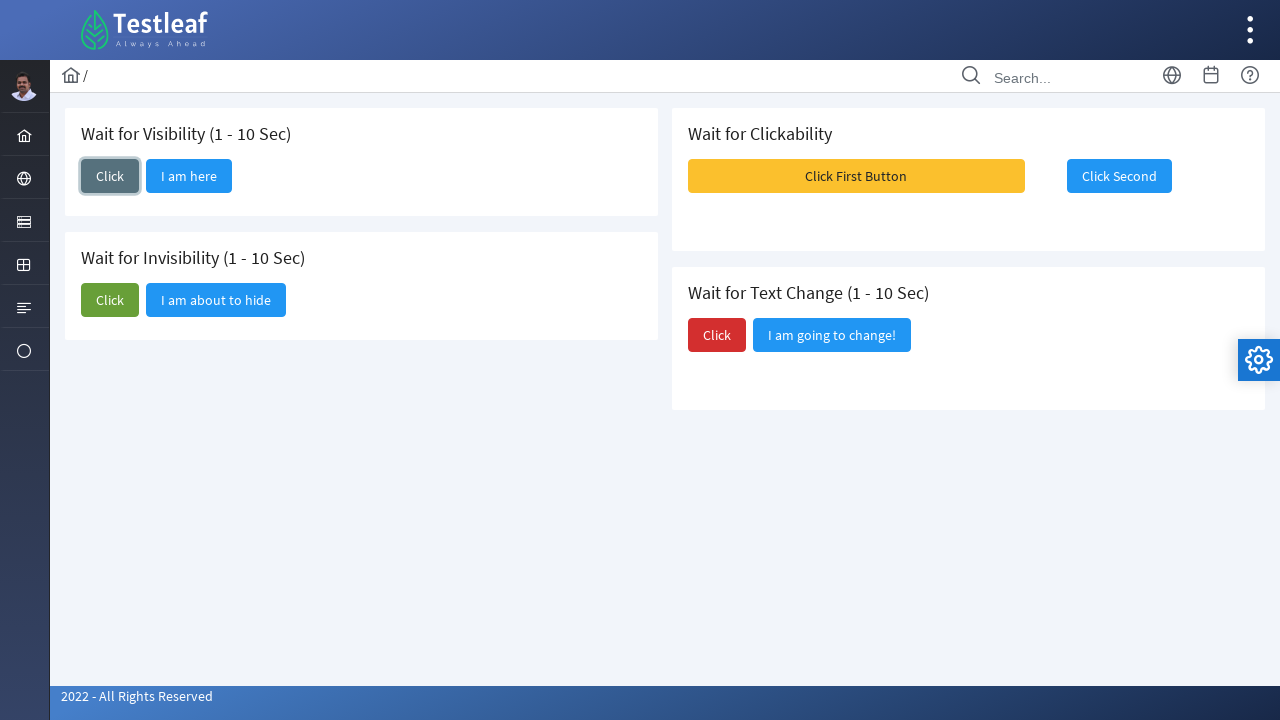

Located the visible button element
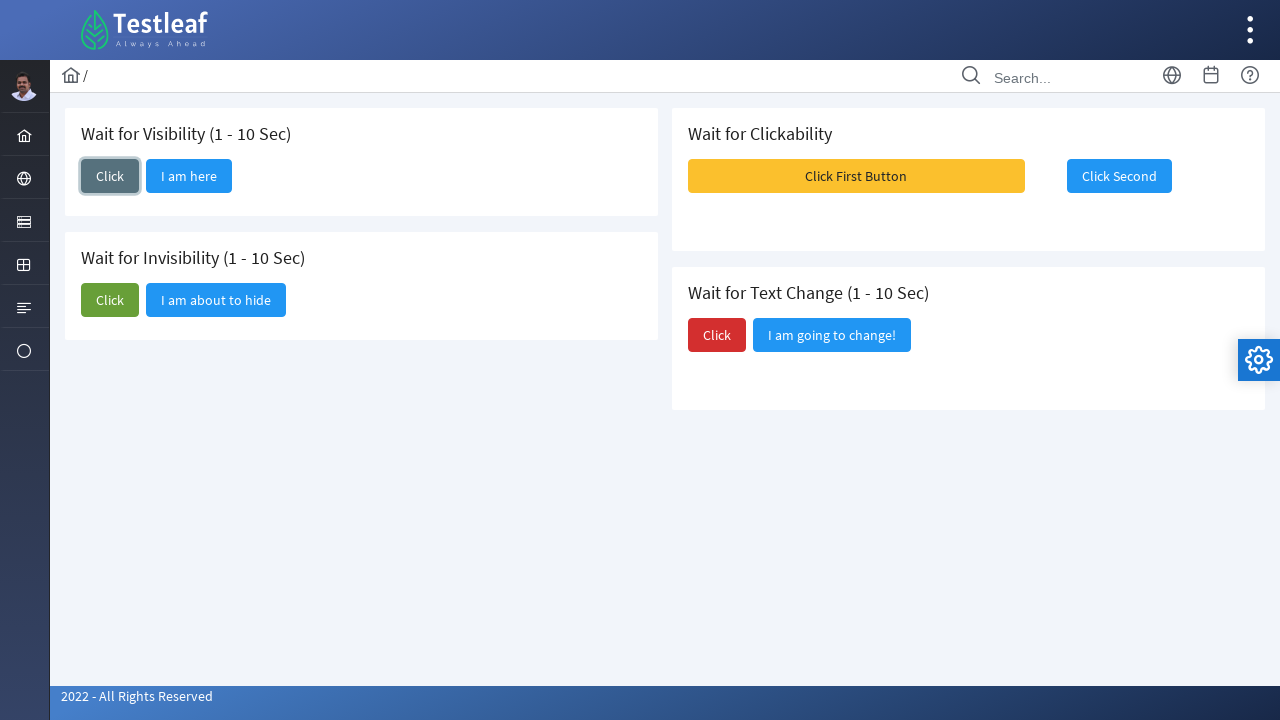

Retrieved visible button text: I am here
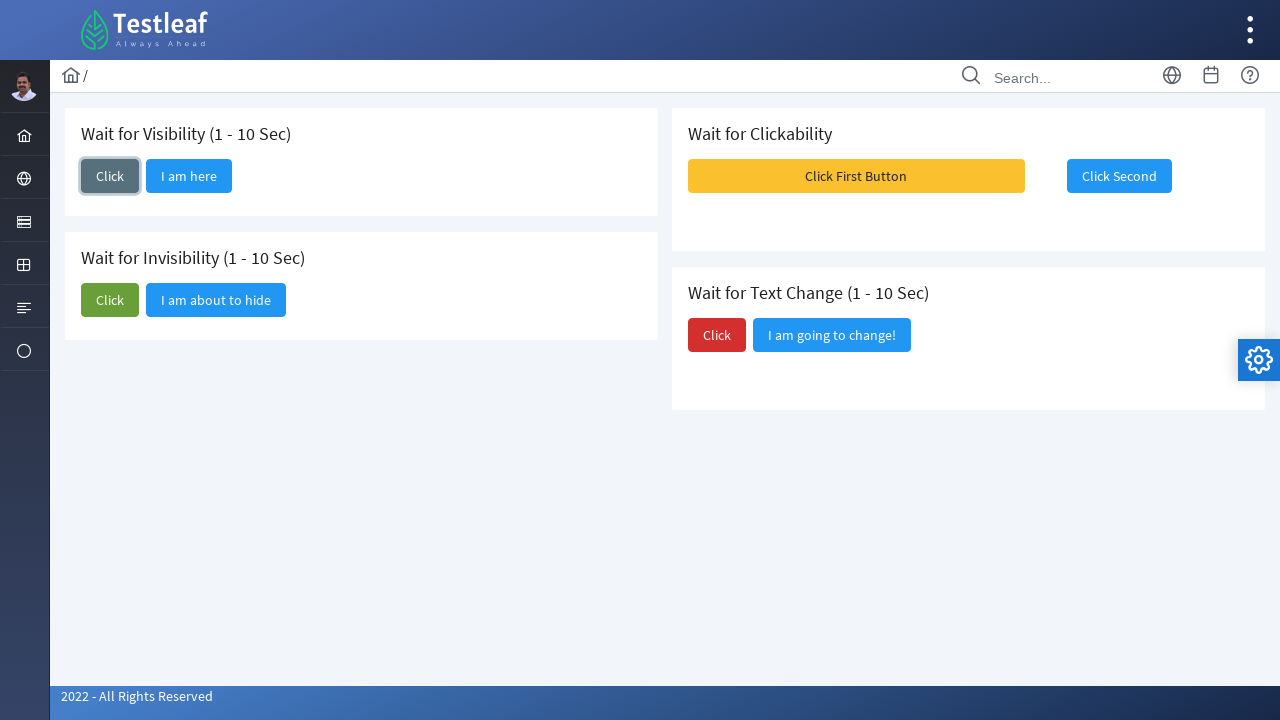

Clicked button to trigger invisibility wait test at (110, 300) on (//span[text()='Click'])[2]
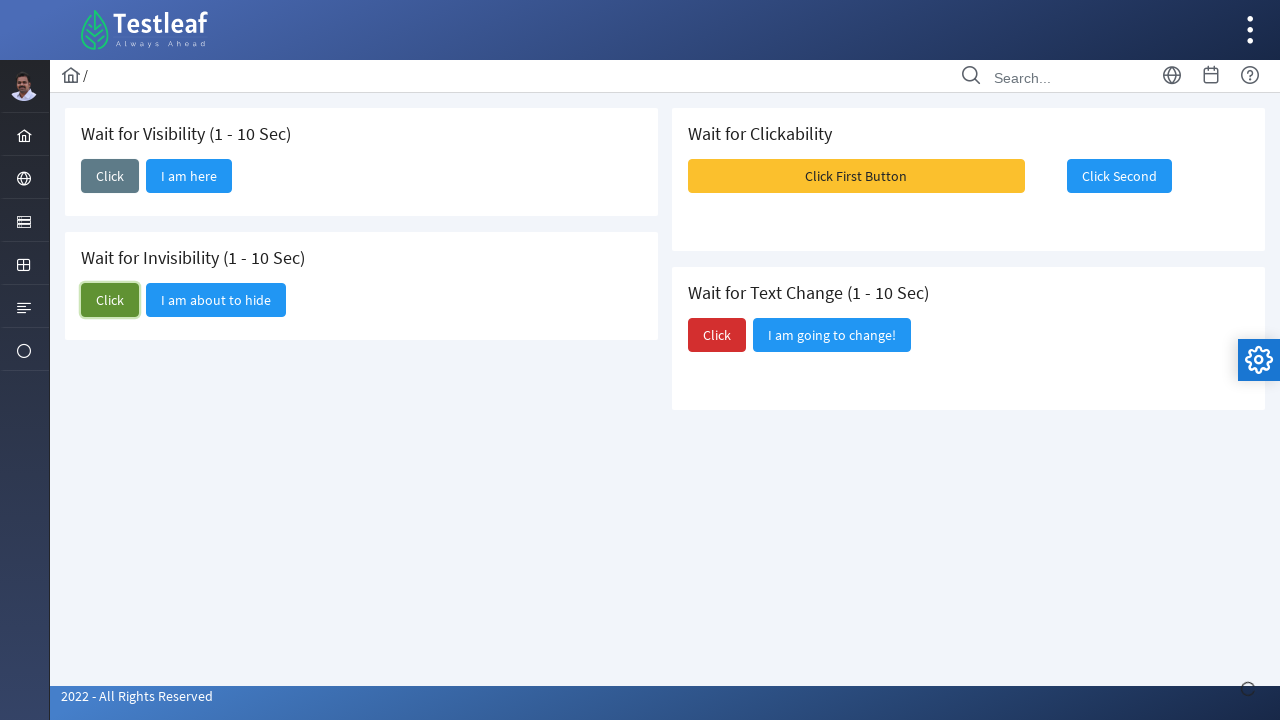

Element successfully became invisible after waiting
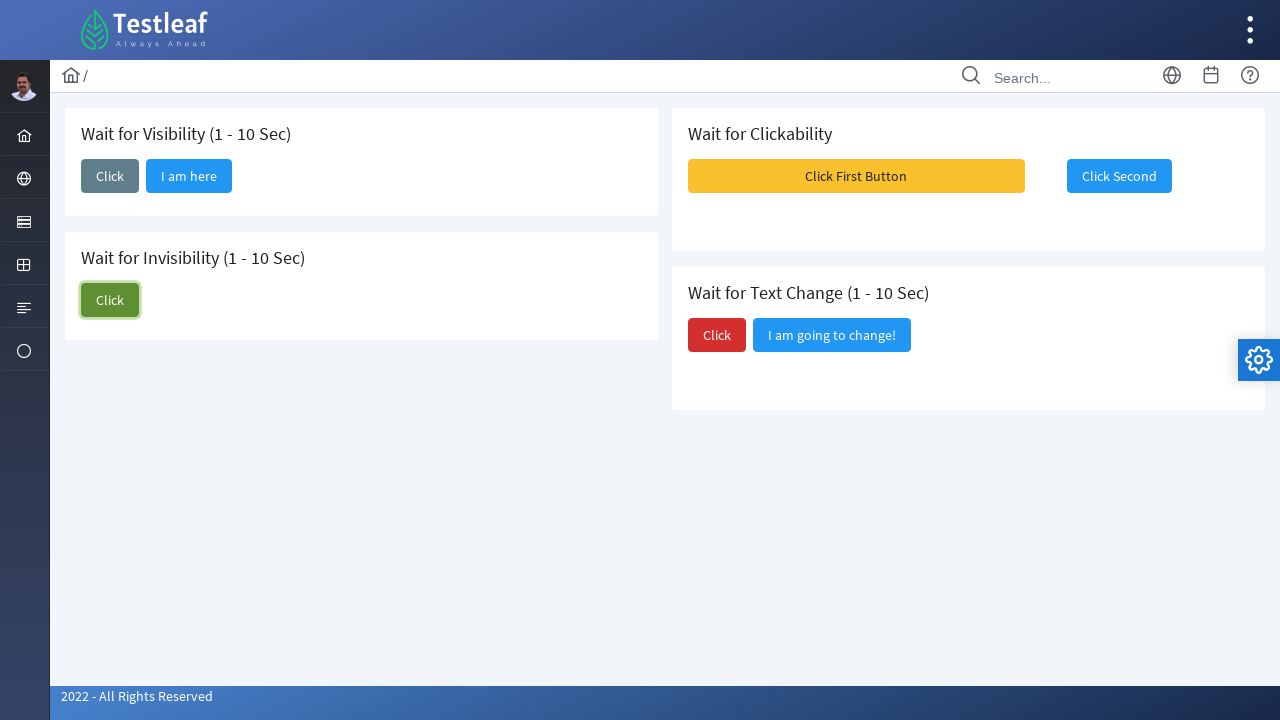

Clicked first button to trigger clickability wait test at (856, 176) on xpath=//span[text()='Click First Button']
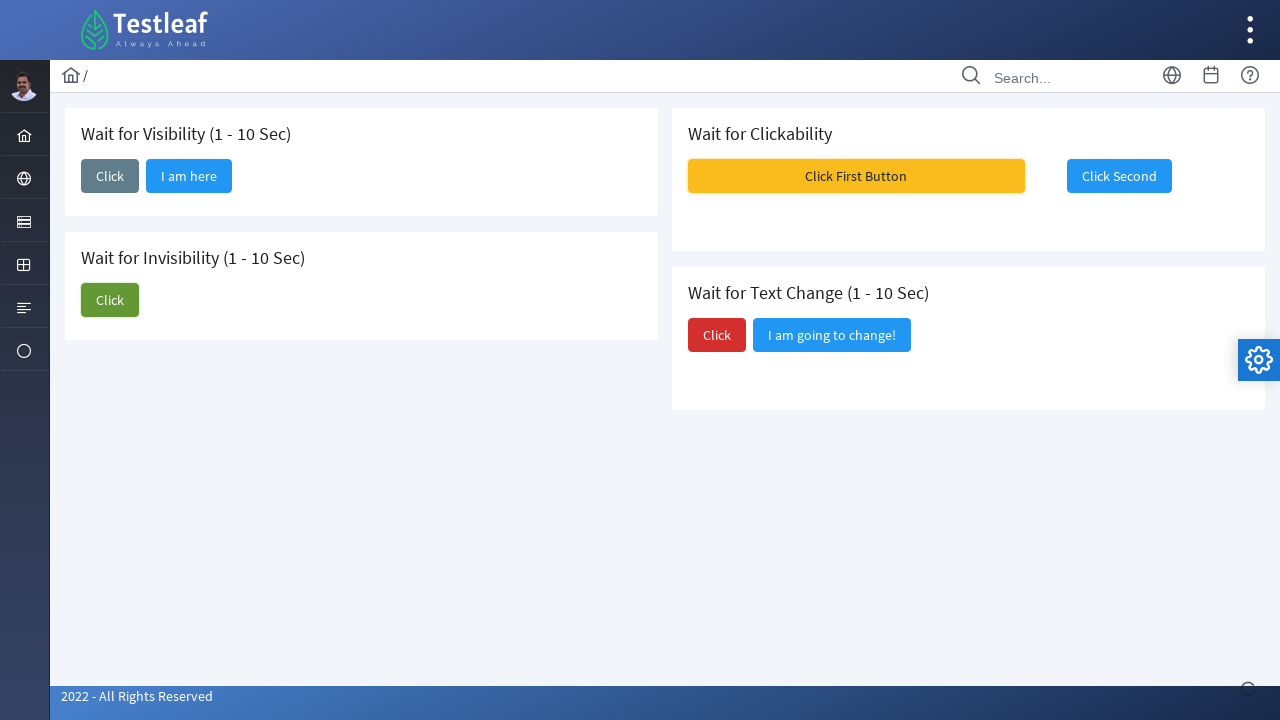

Second button became visible and clickable
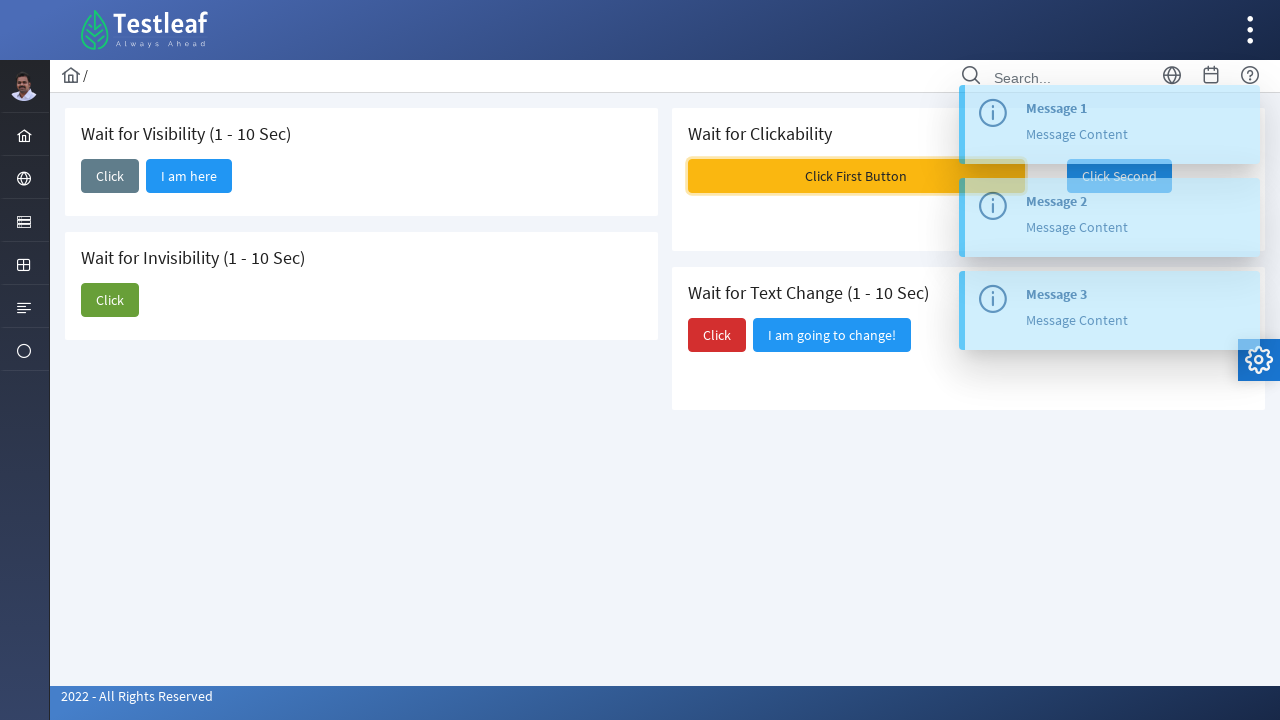

Clicked the second button at (1119, 176) on xpath=//span[text()='Click Second']
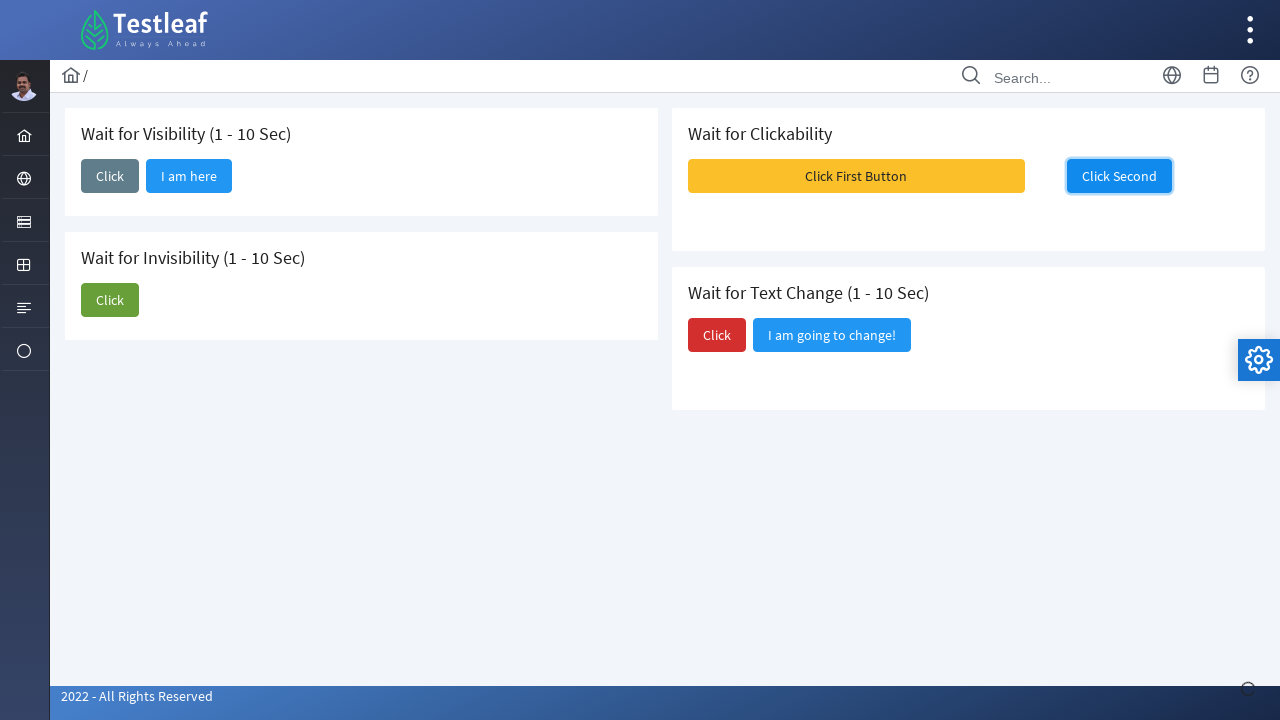

Located element that will change text
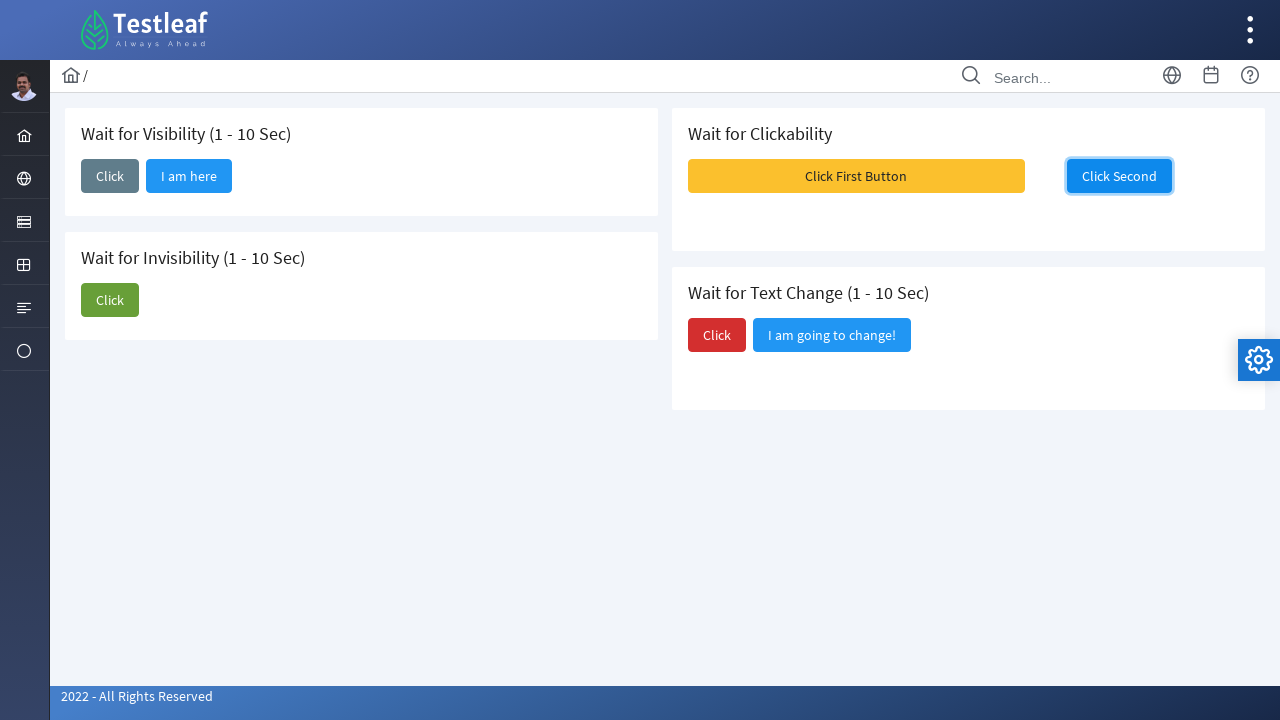

Captured initial text: I am going to change!
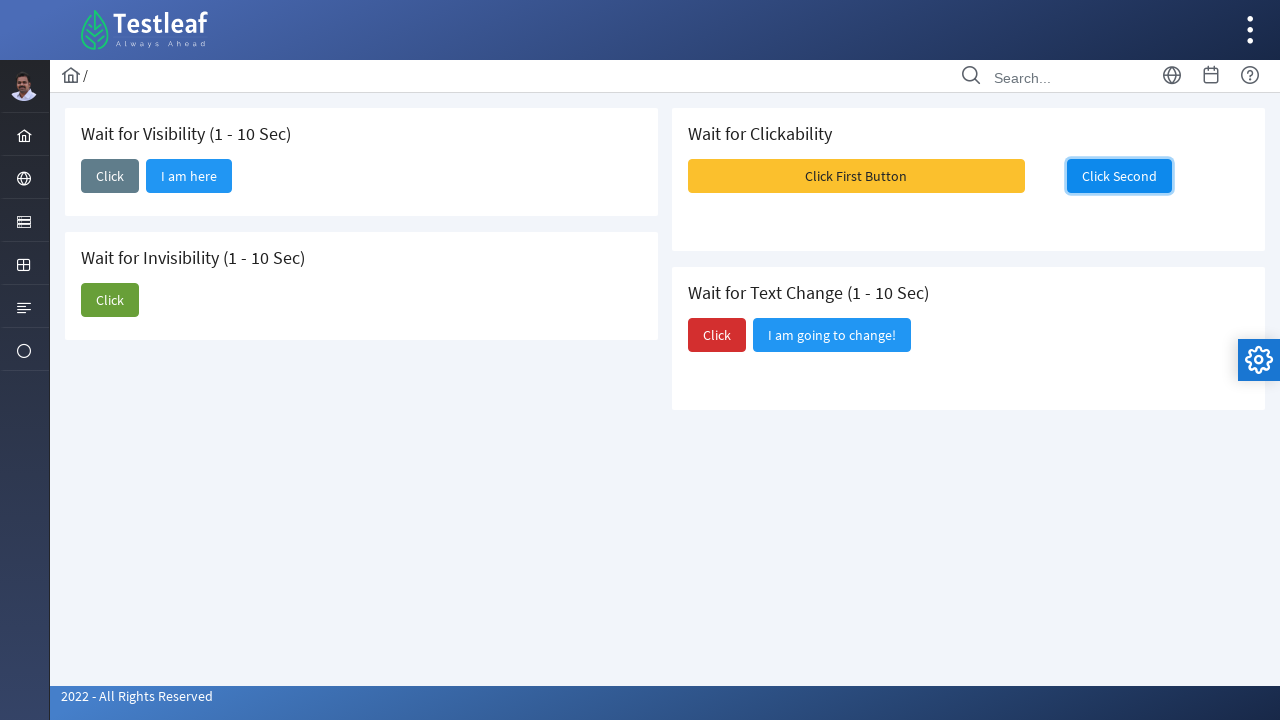

Clicked button to trigger text change at (717, 335) on (//span[text()='Click'])[3]
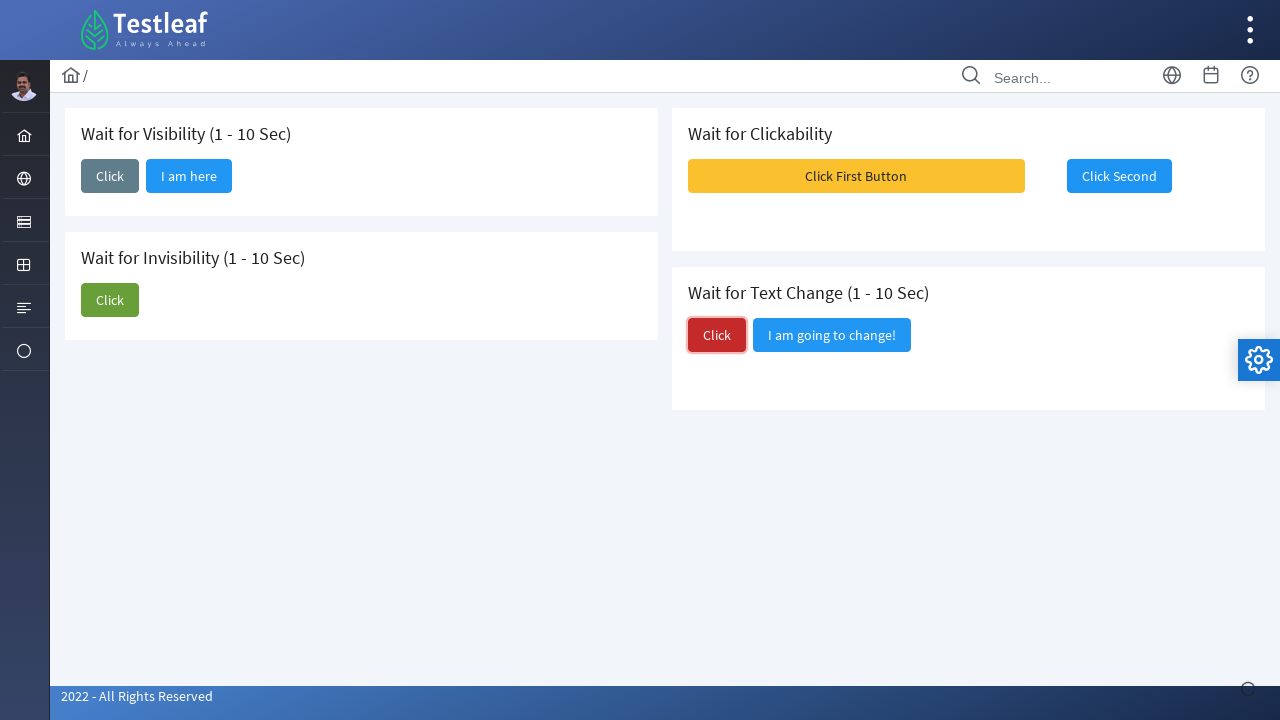

Text successfully changed to 'Did you notice?'
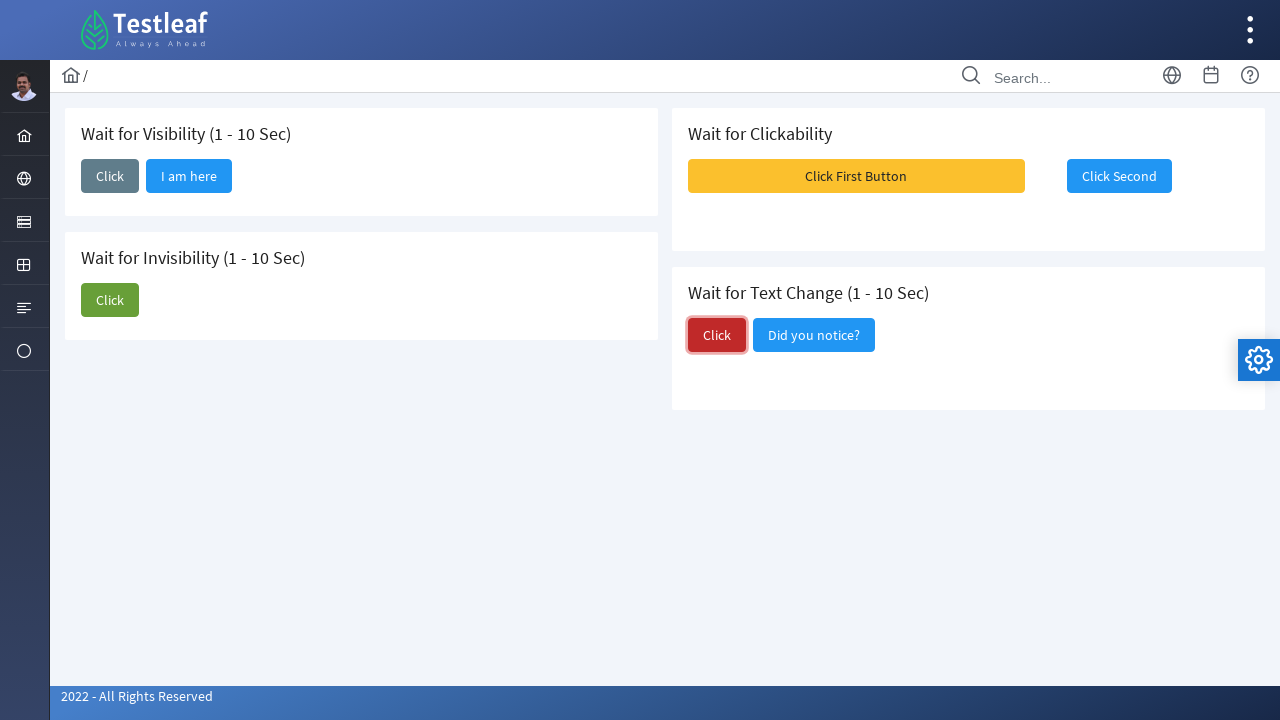

Located element with updated text
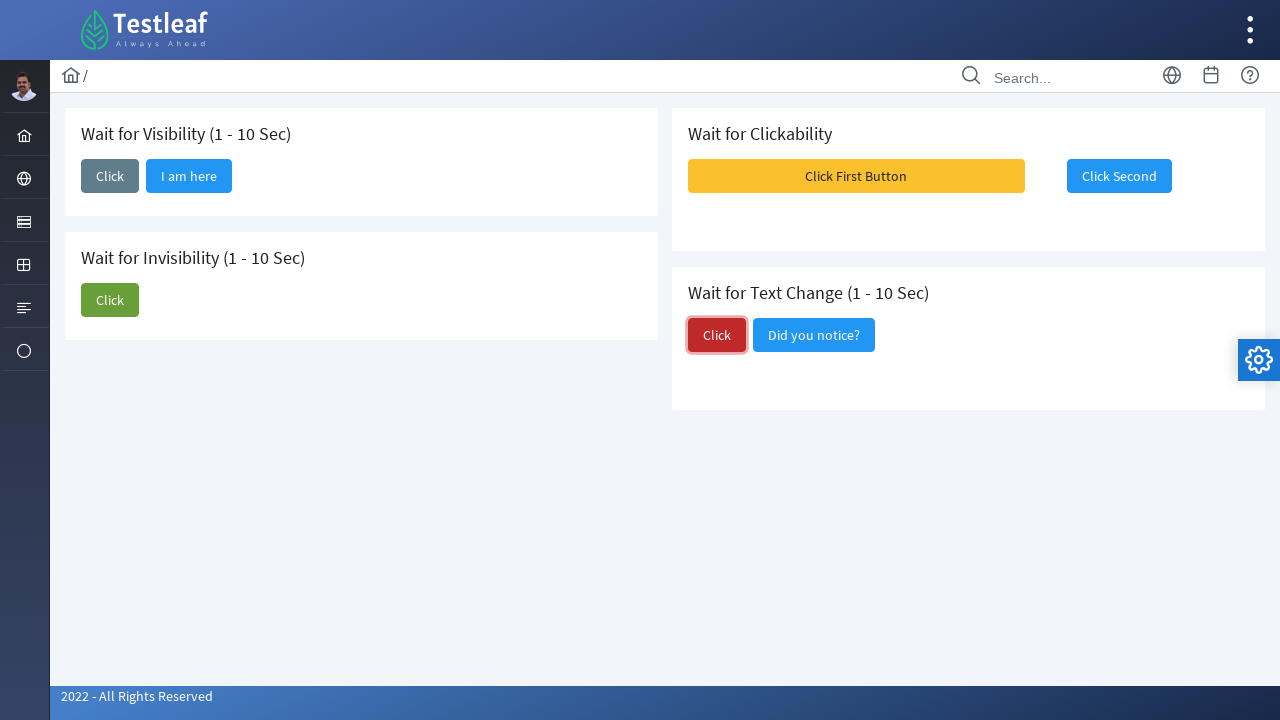

Captured final text: Did you notice?
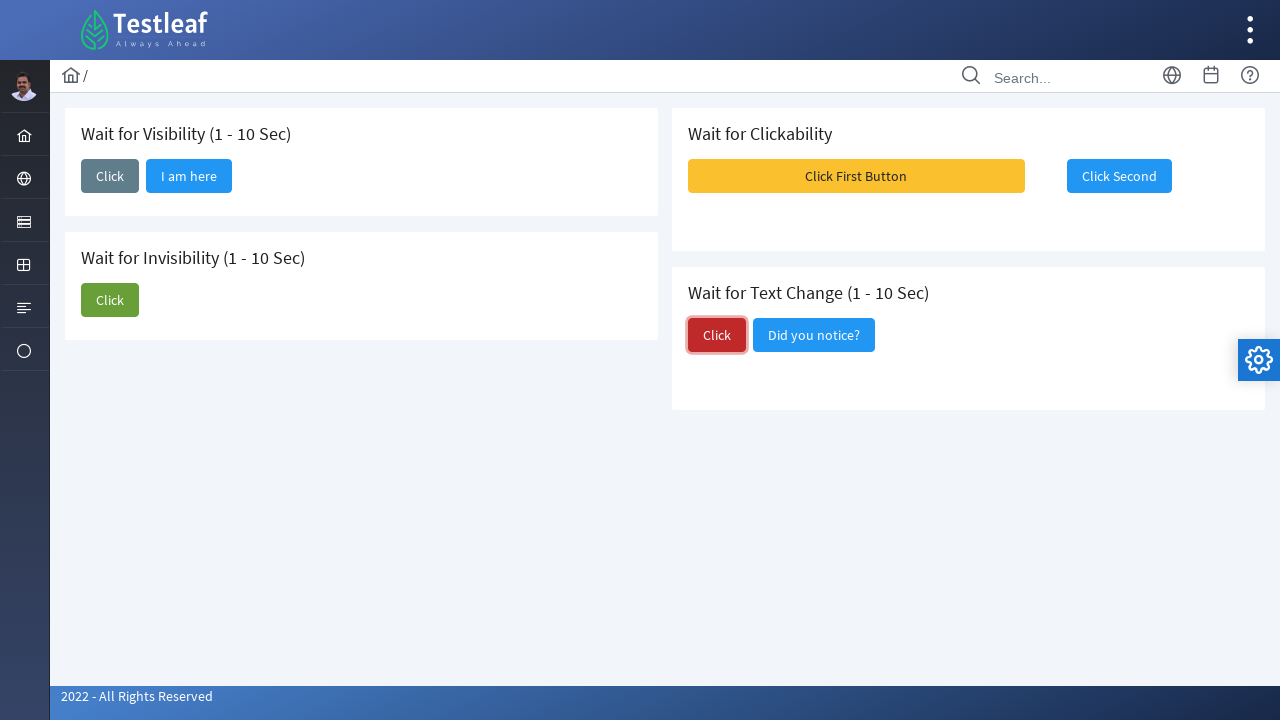

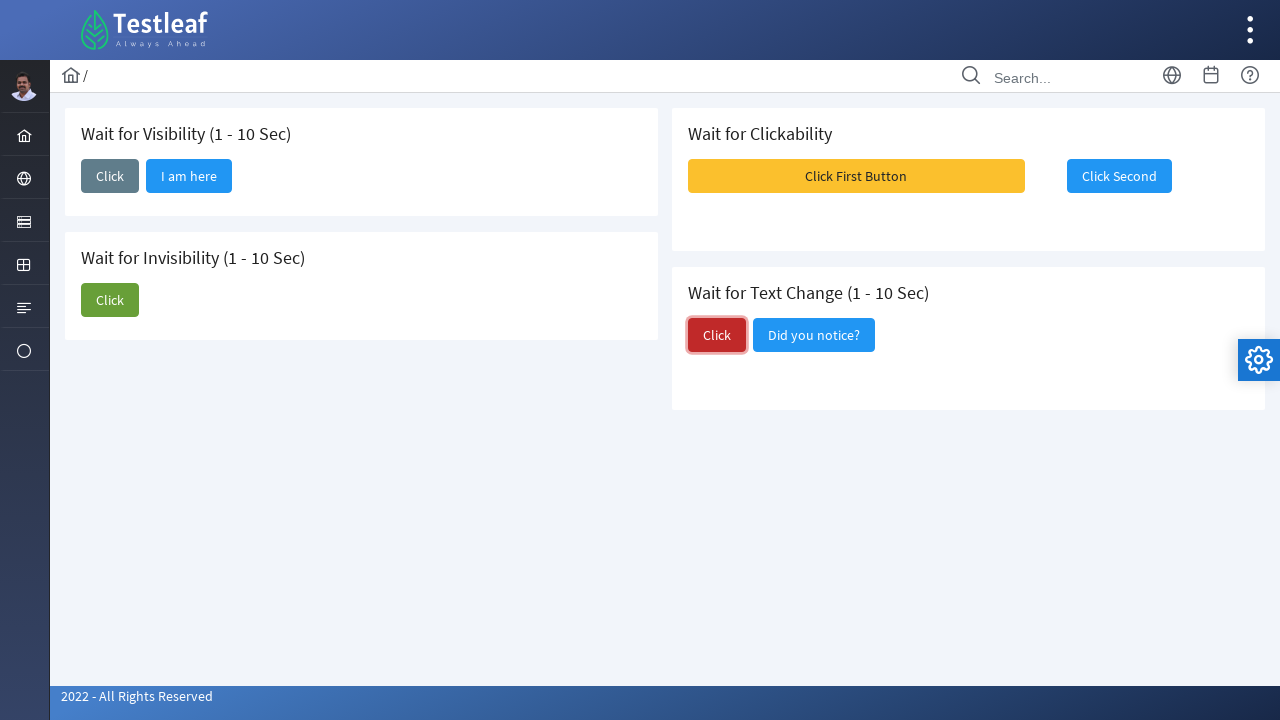